Tests the forgot password functionality by clicking the forgot password link, entering a username, and submitting the reset password form

Starting URL: https://opensource-demo.orangehrmlive.com

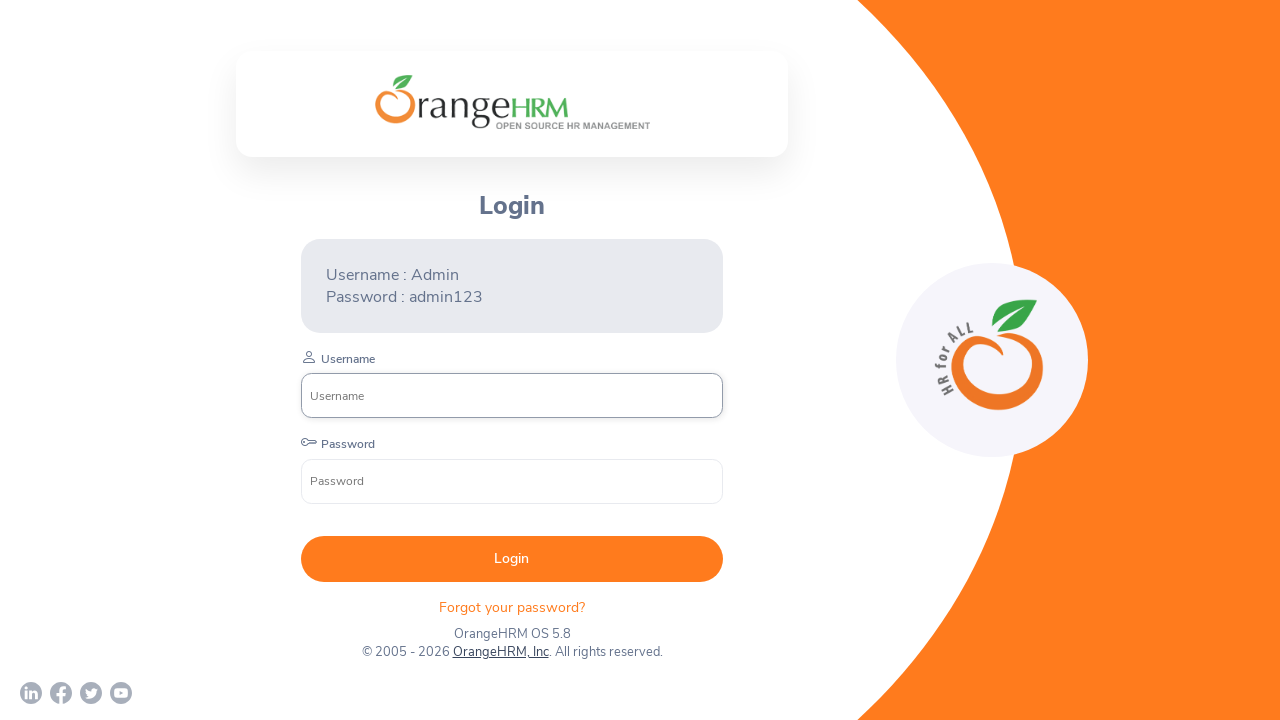

Clicked 'Forgot your password?' link at (512, 607) on xpath=//p[contains(@class, 'orangehrm-login-forgot')]
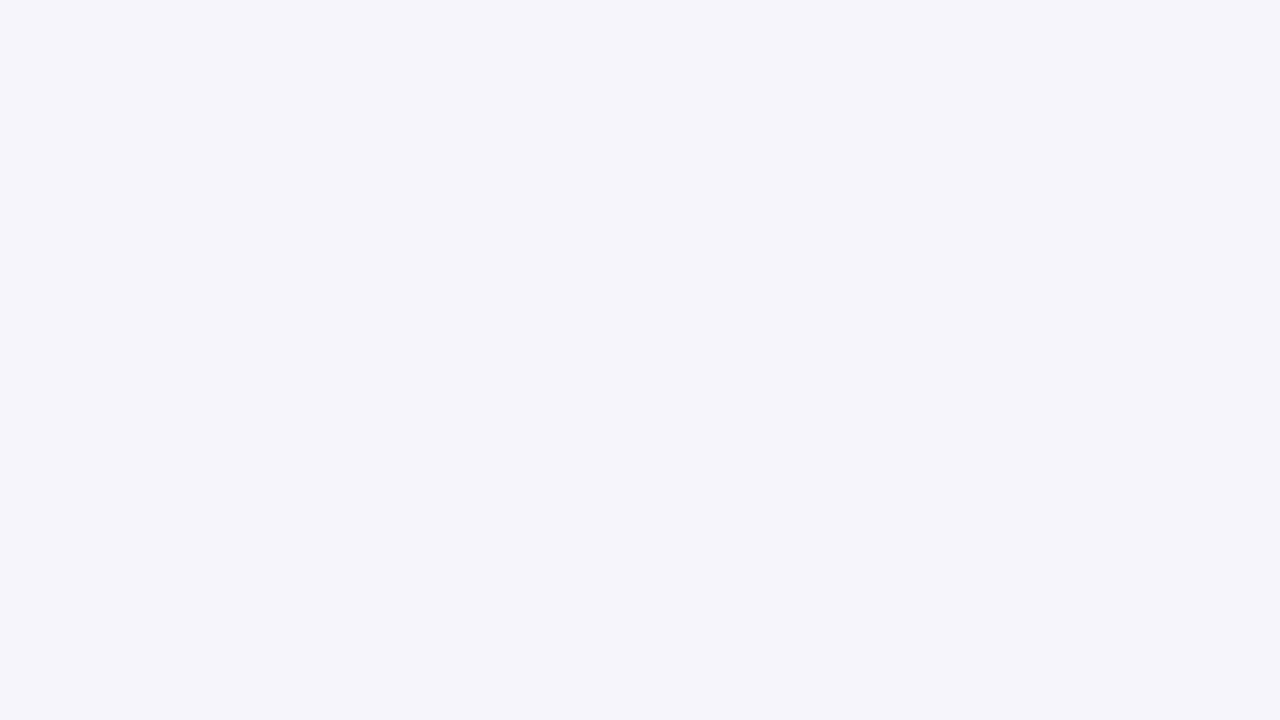

Forgot password page loaded with username input field
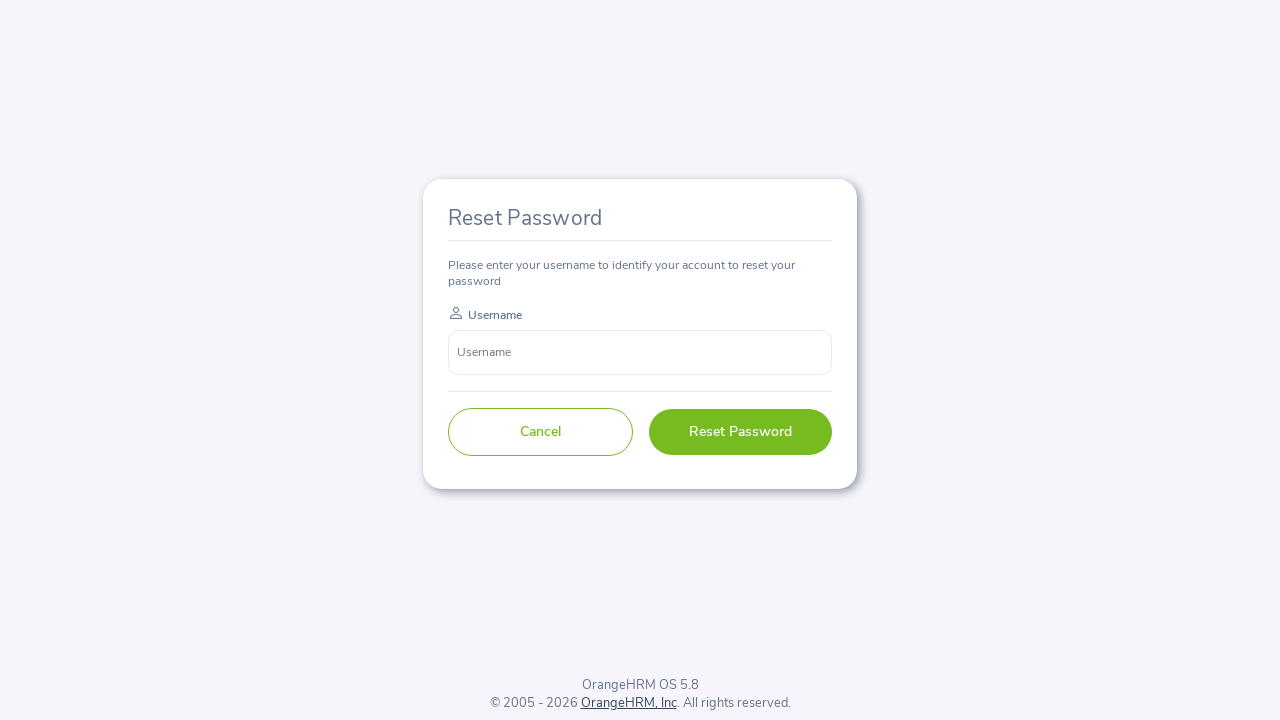

Entered username 'testuser123' in reset password form on input[name='username']
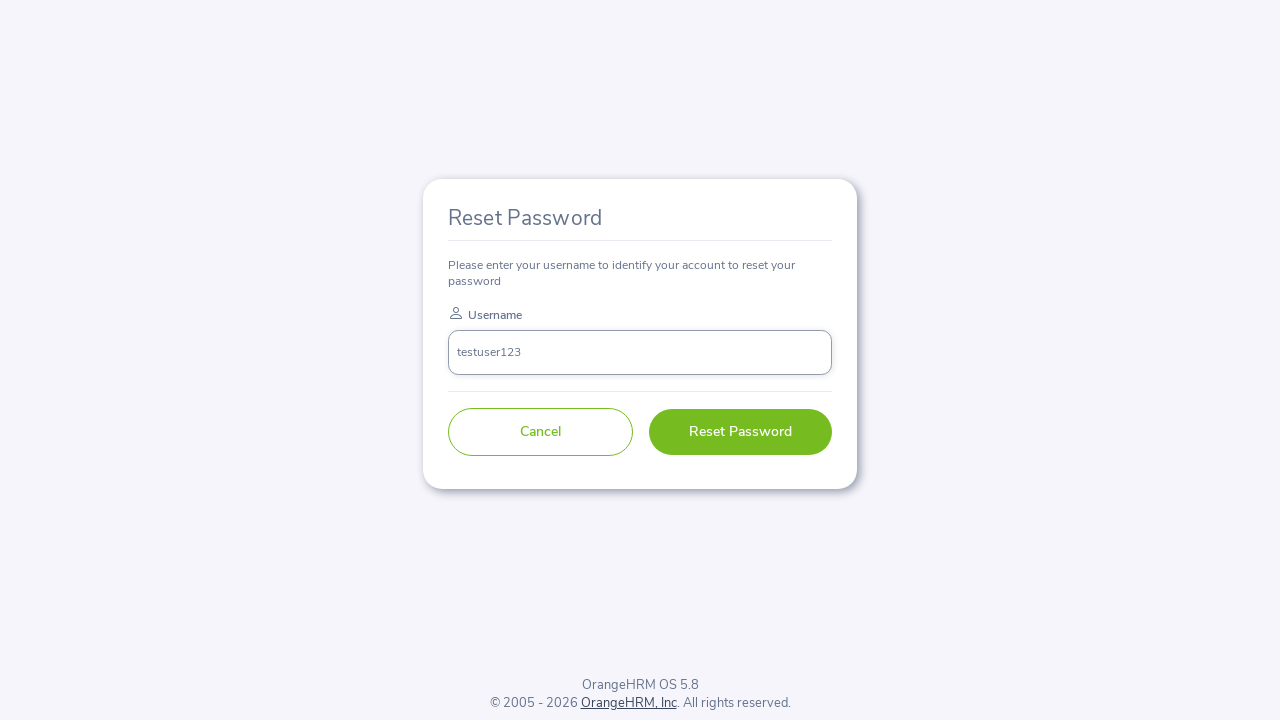

Clicked Reset Password button to submit form at (740, 432) on button[type='submit']
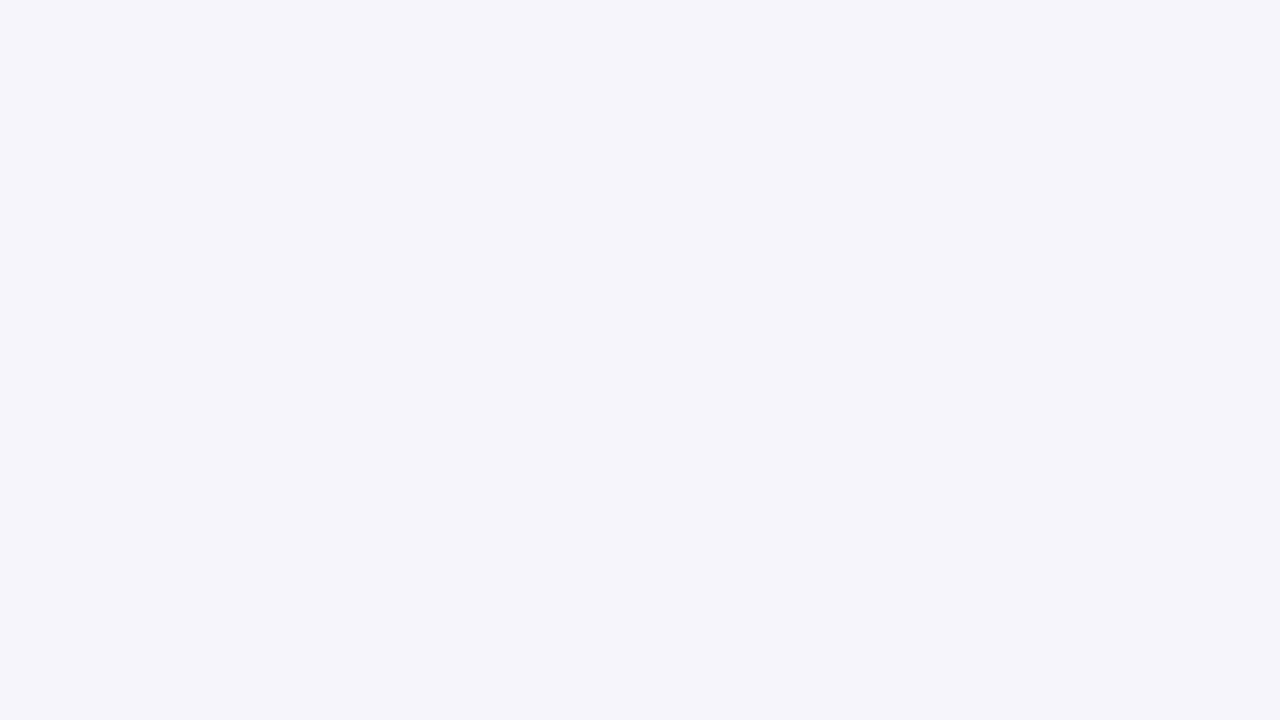

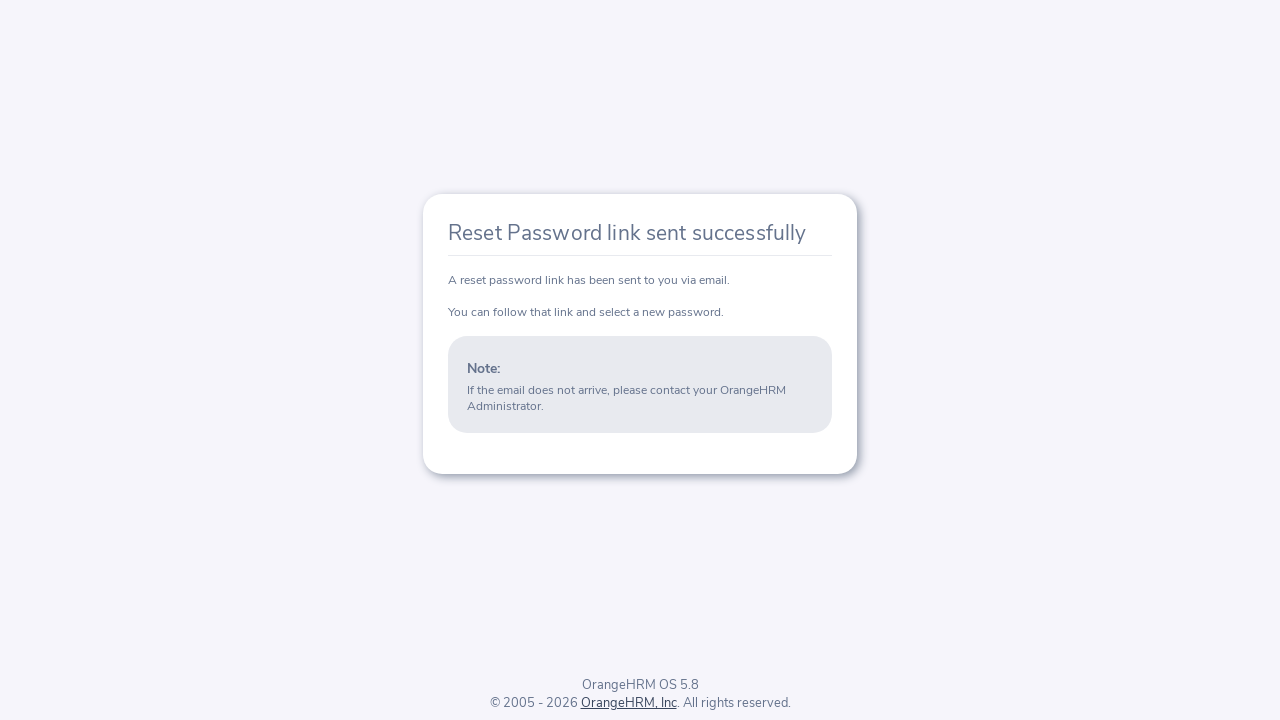